Tests dropdown handling on SpiceJet website by clicking on a dropdown element and selecting "Agra" as a destination

Starting URL: https://www.spicejet.com/

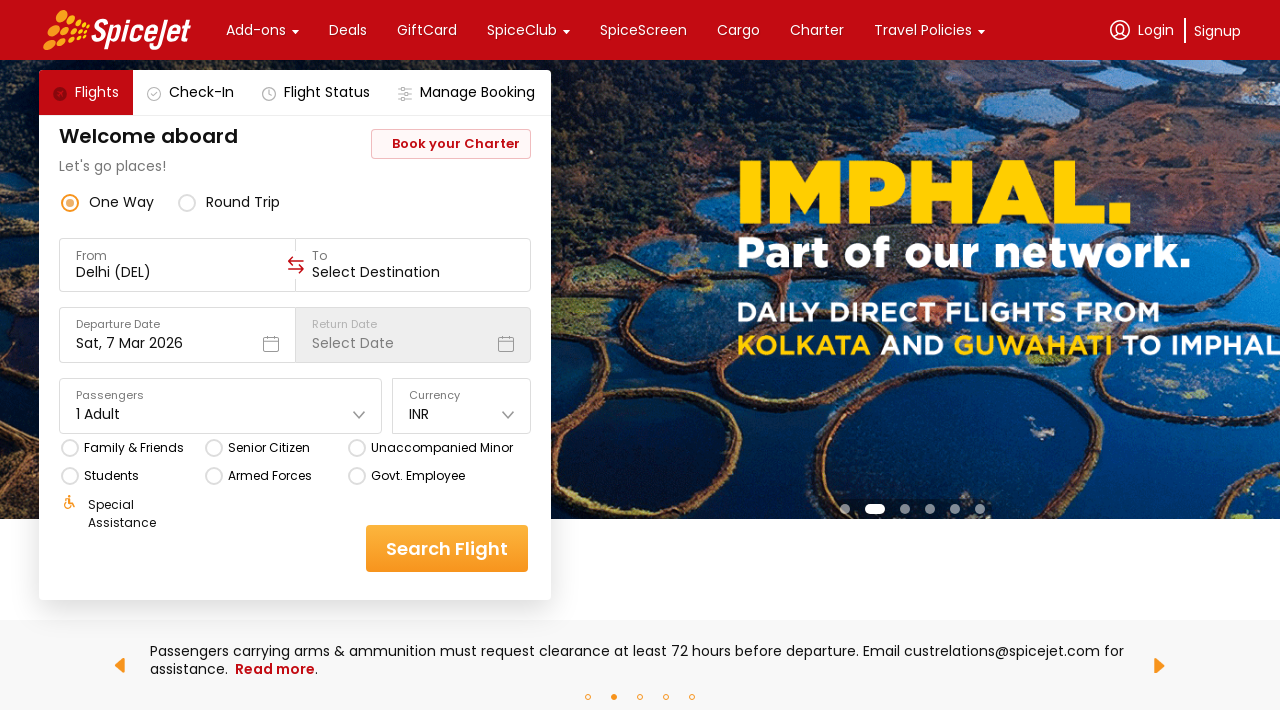

Clicked on destination dropdown to open it at (178, 272) on (//div[@class='css-1dbjc4n r-1awozwy r-18u37iz r-1wtj0ep'])[1]
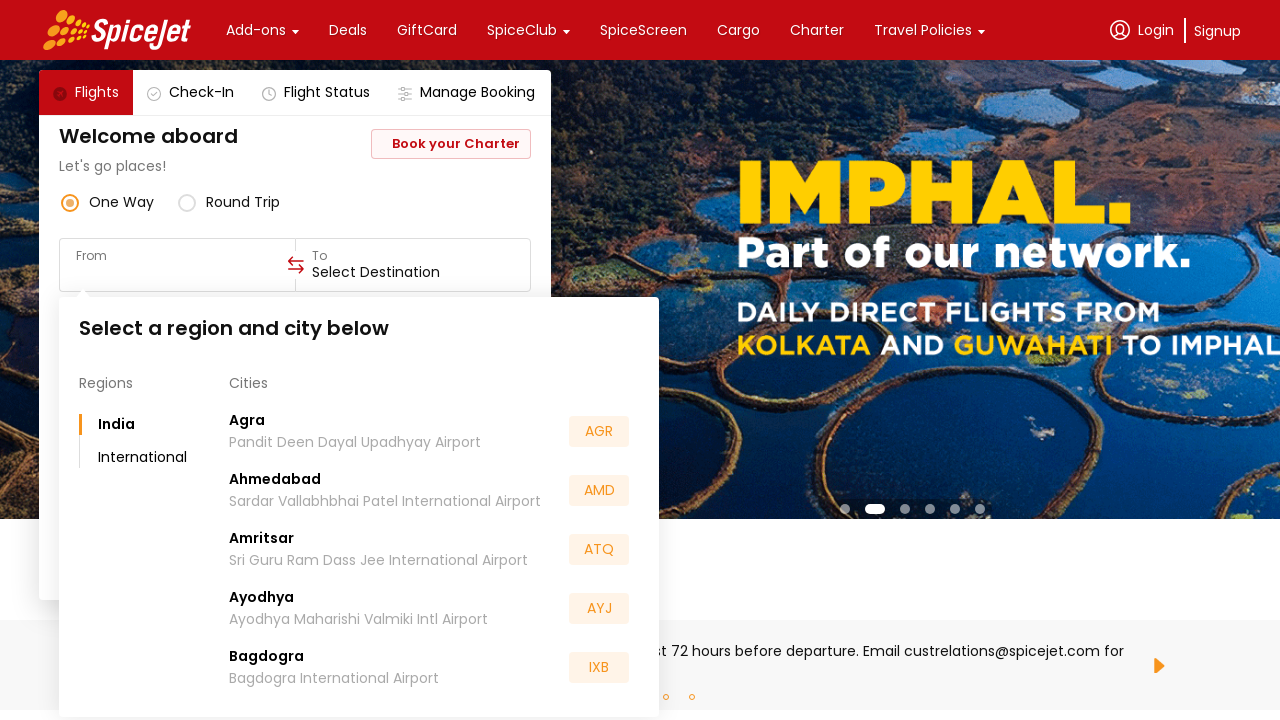

Dropdown options loaded and 'Agra' option is visible
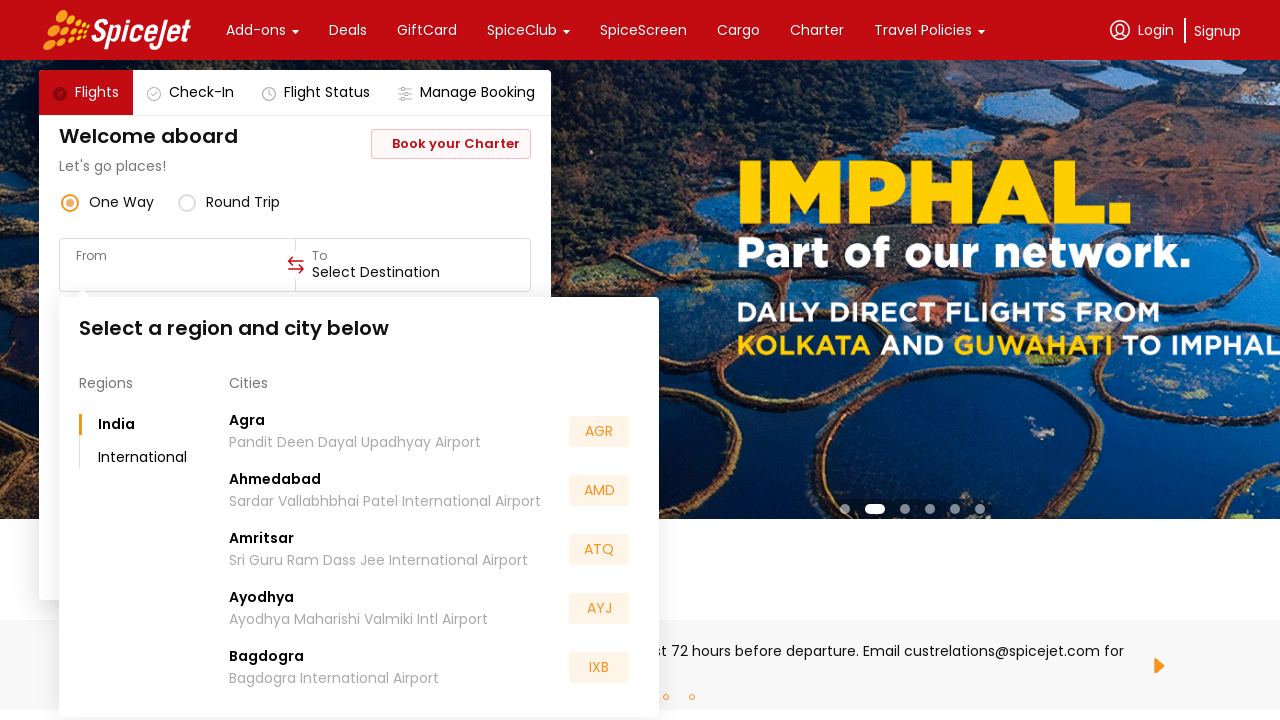

Selected 'Agra' as the destination from dropdown at (247, 420) on xpath=//div[text()='Agra']
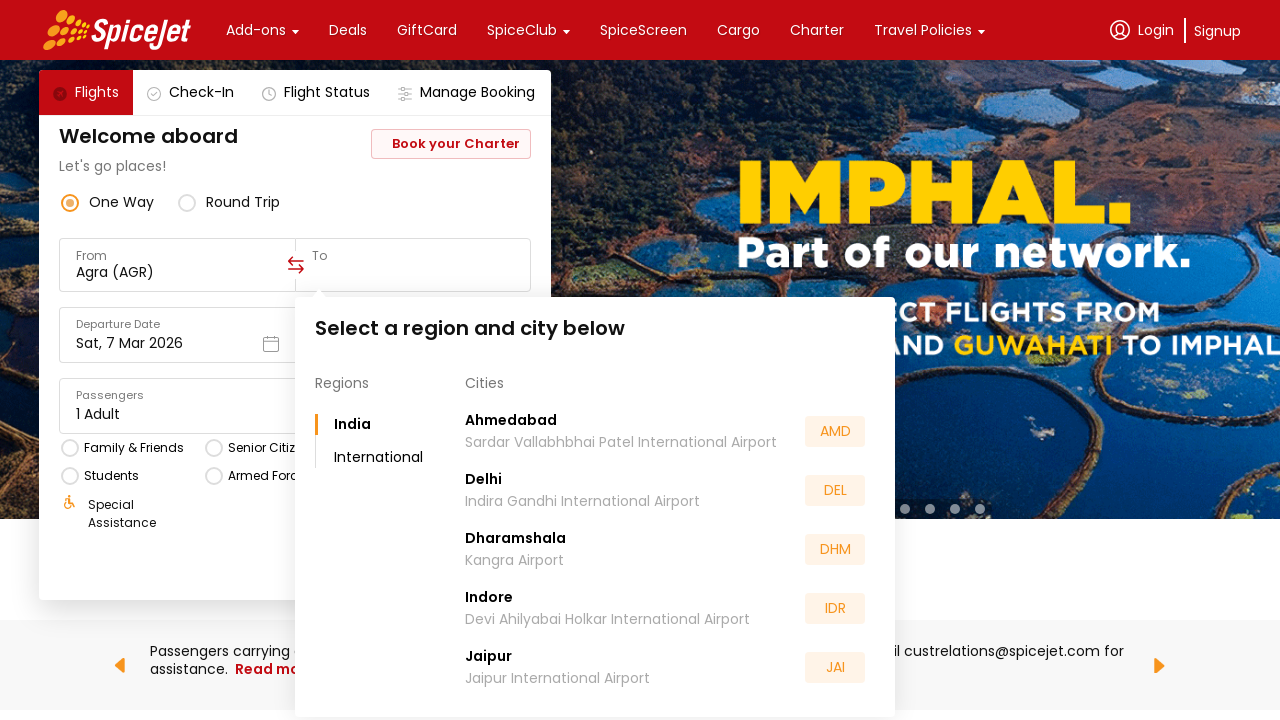

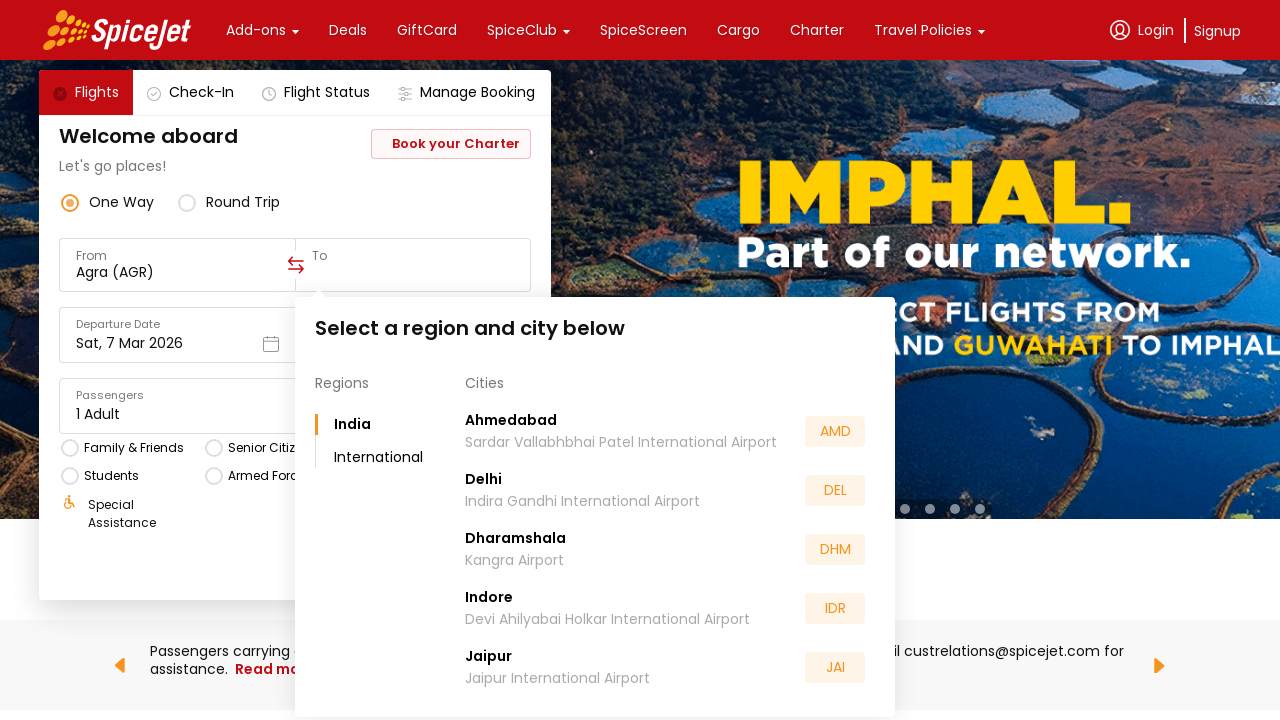